Tests multiple window handling by clicking a button that opens new windows and switching to the second child window to get its title

Starting URL: https://www.hyrtutorials.com/p/window-handles-practice.html

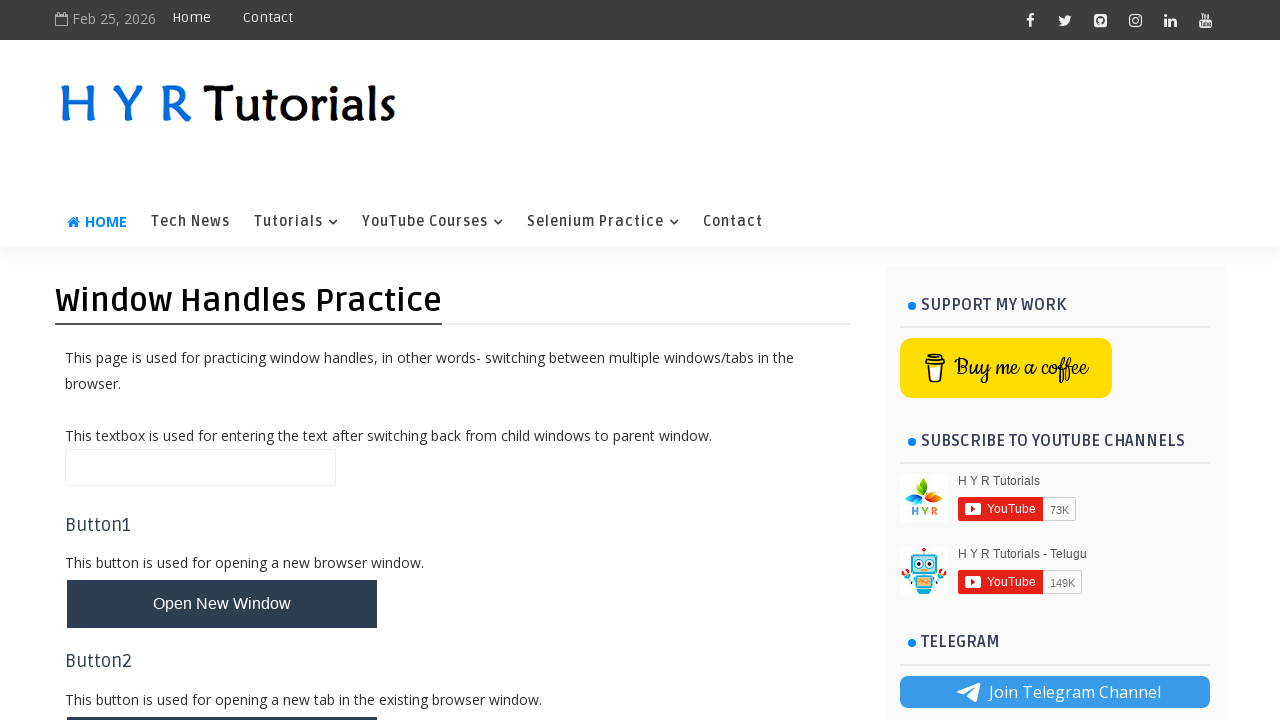

Clicked button to open multiple new windows at (222, 361) on xpath=//*[@id='newWindowsBtn']
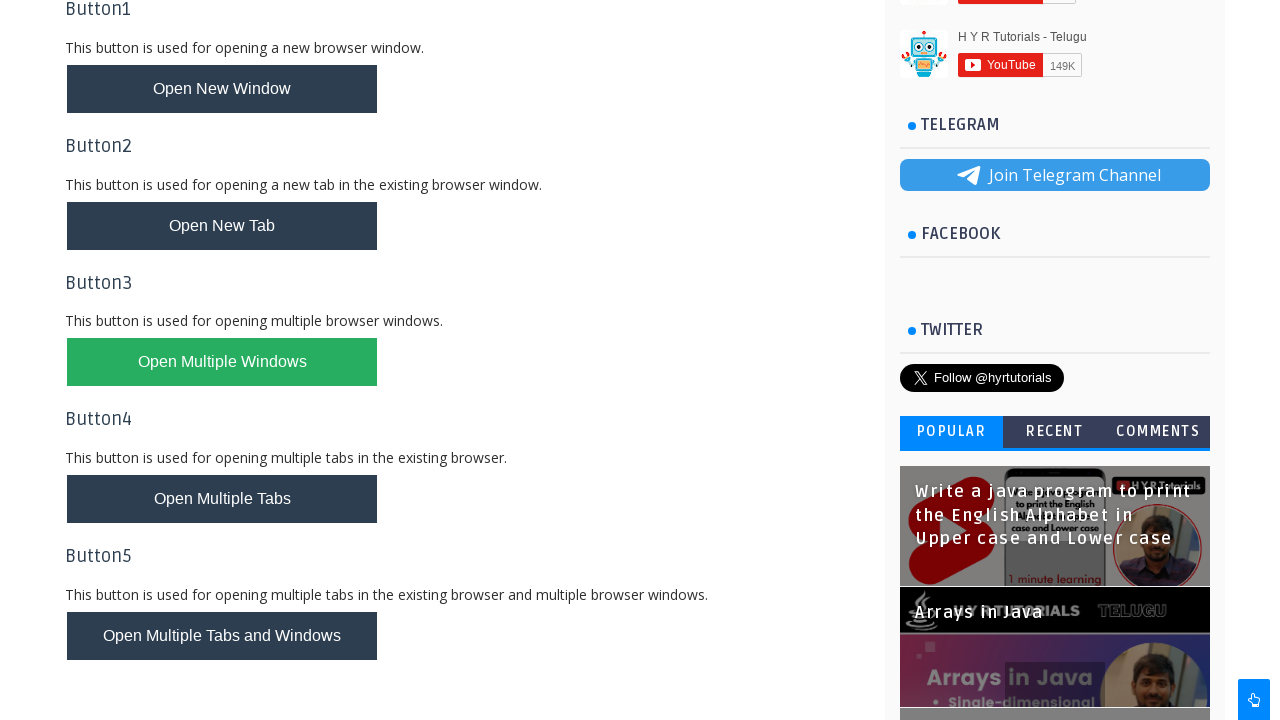

Retrieved reference to first child window
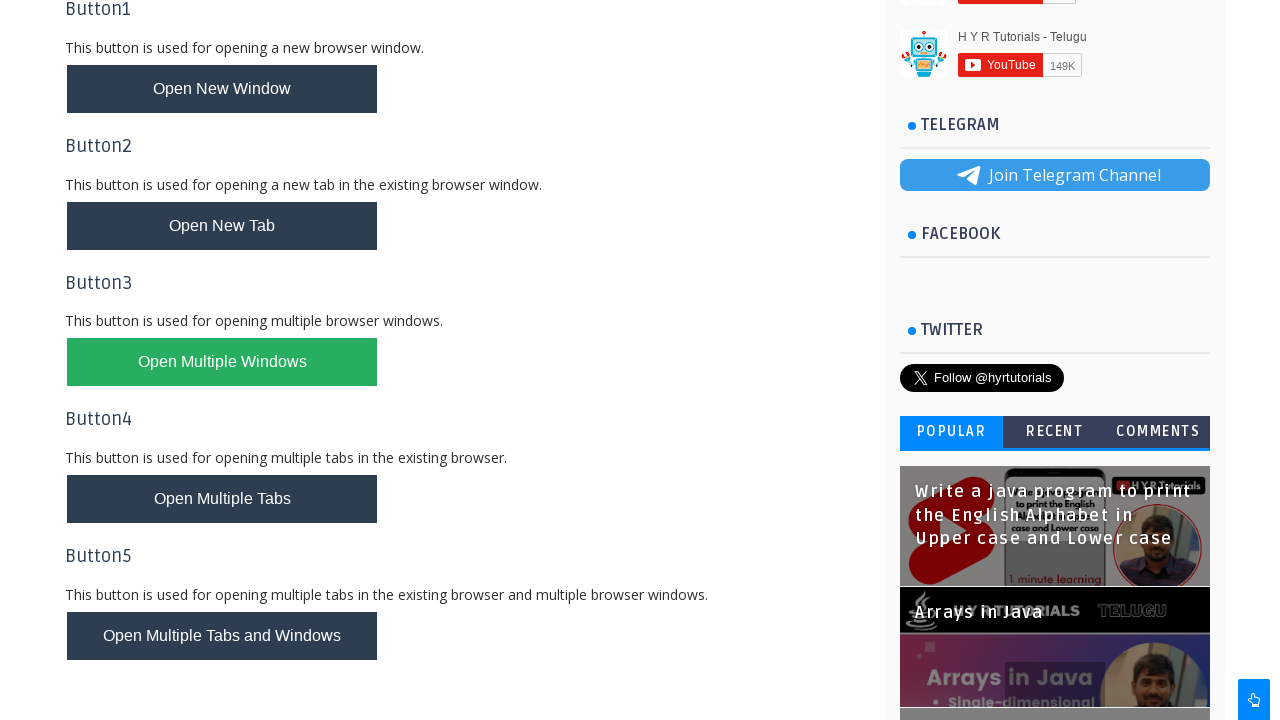

Retrieved reference to second child window
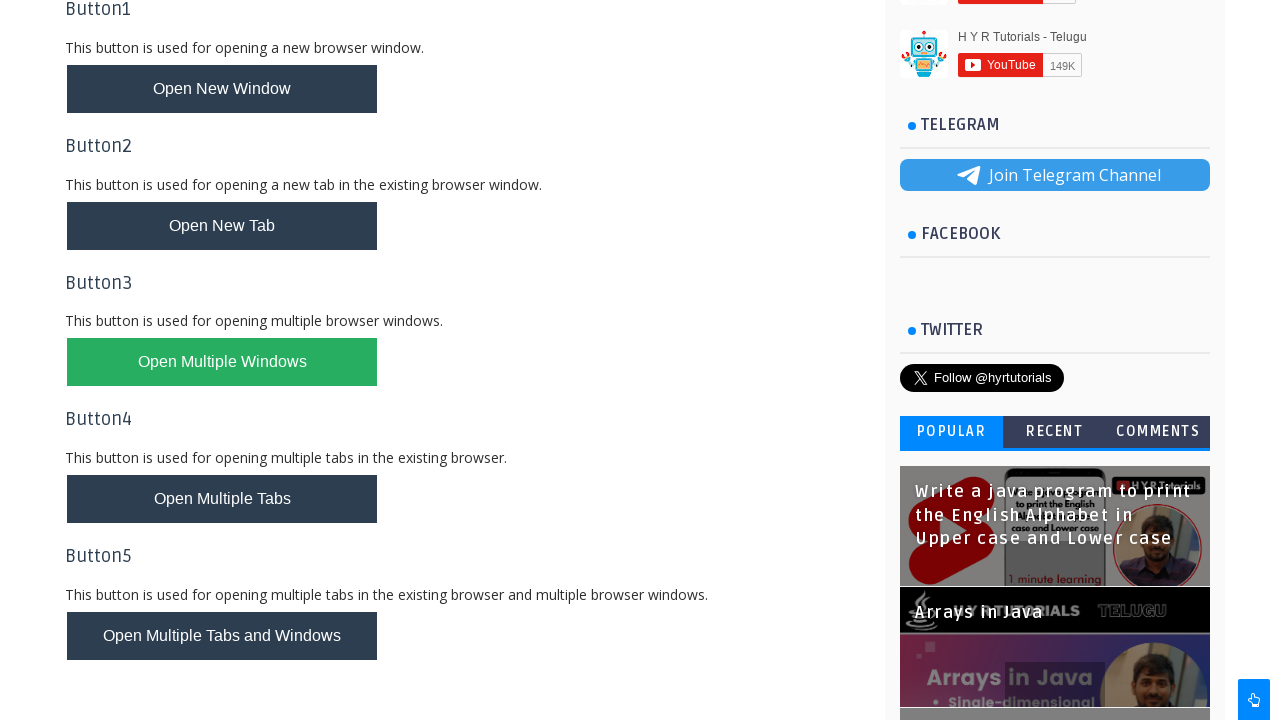

Retrieved title of second child window: Basic Controls - H Y R Tutorials
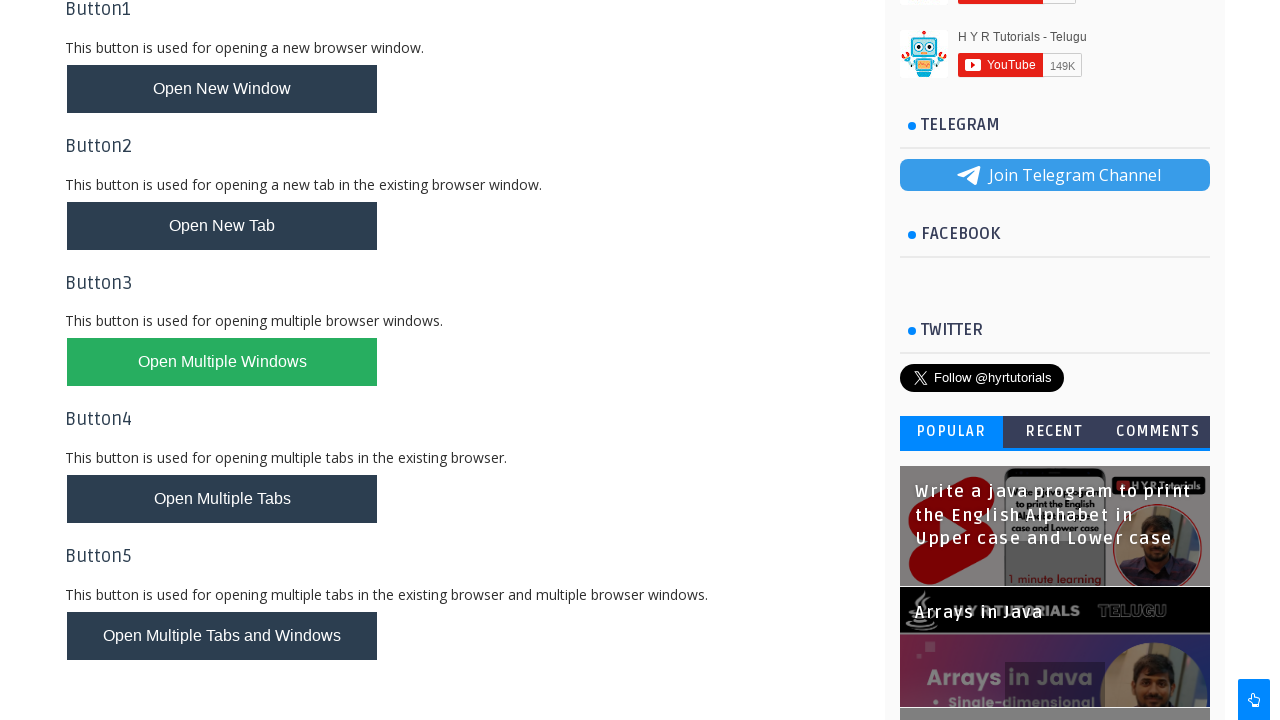

Printed title of second child window: Basic Controls - H Y R Tutorials
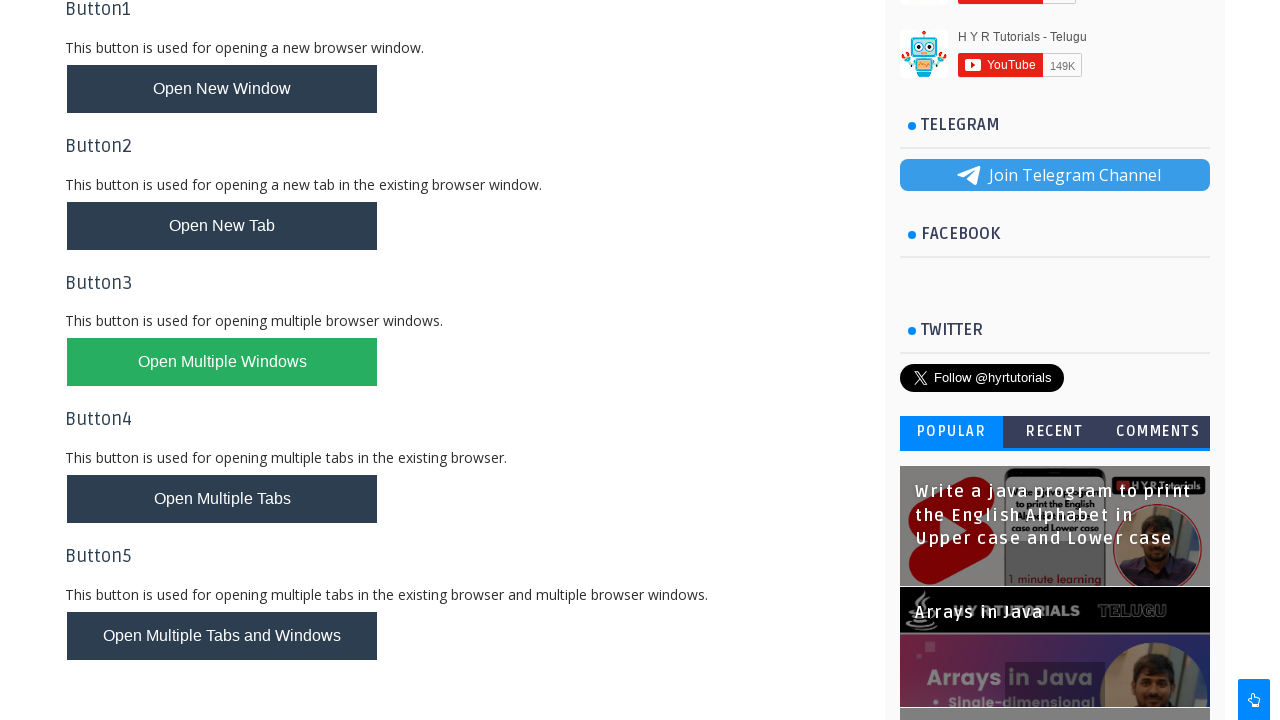

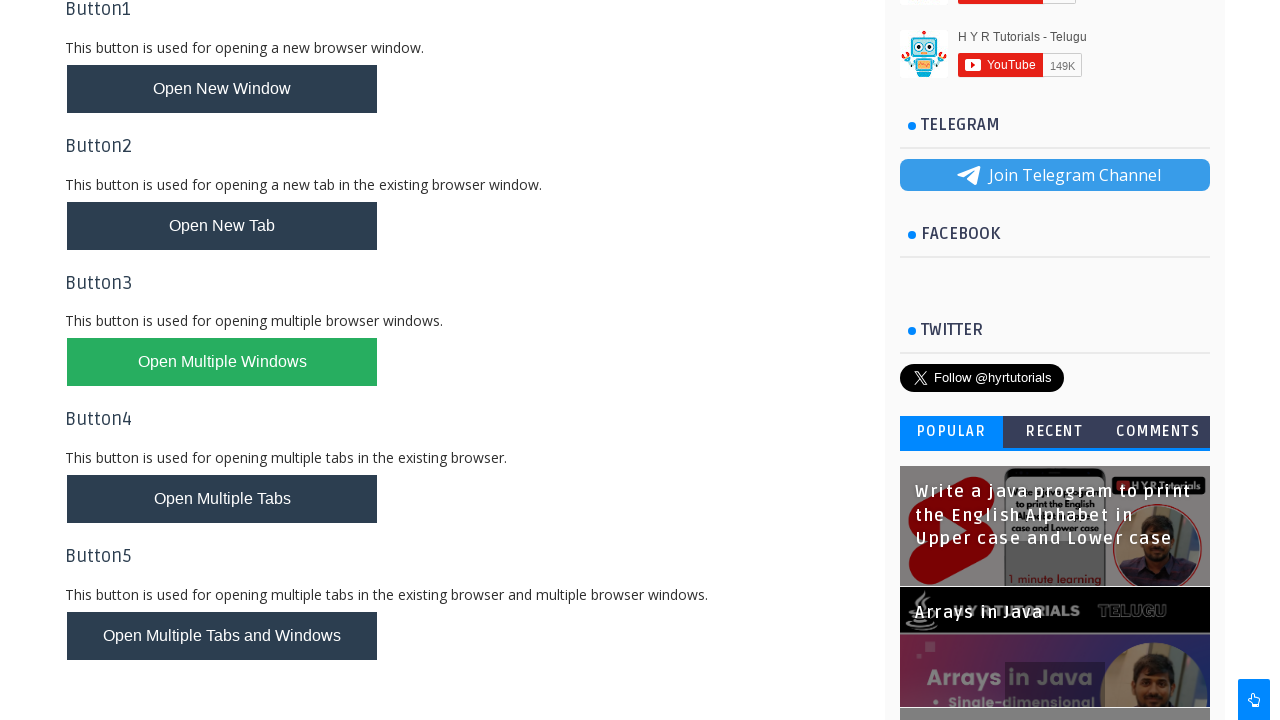